Tests notification messages by clicking a link and verifying the displayed notification

Starting URL: http://the-internet.herokuapp.com/notification_message_rendered

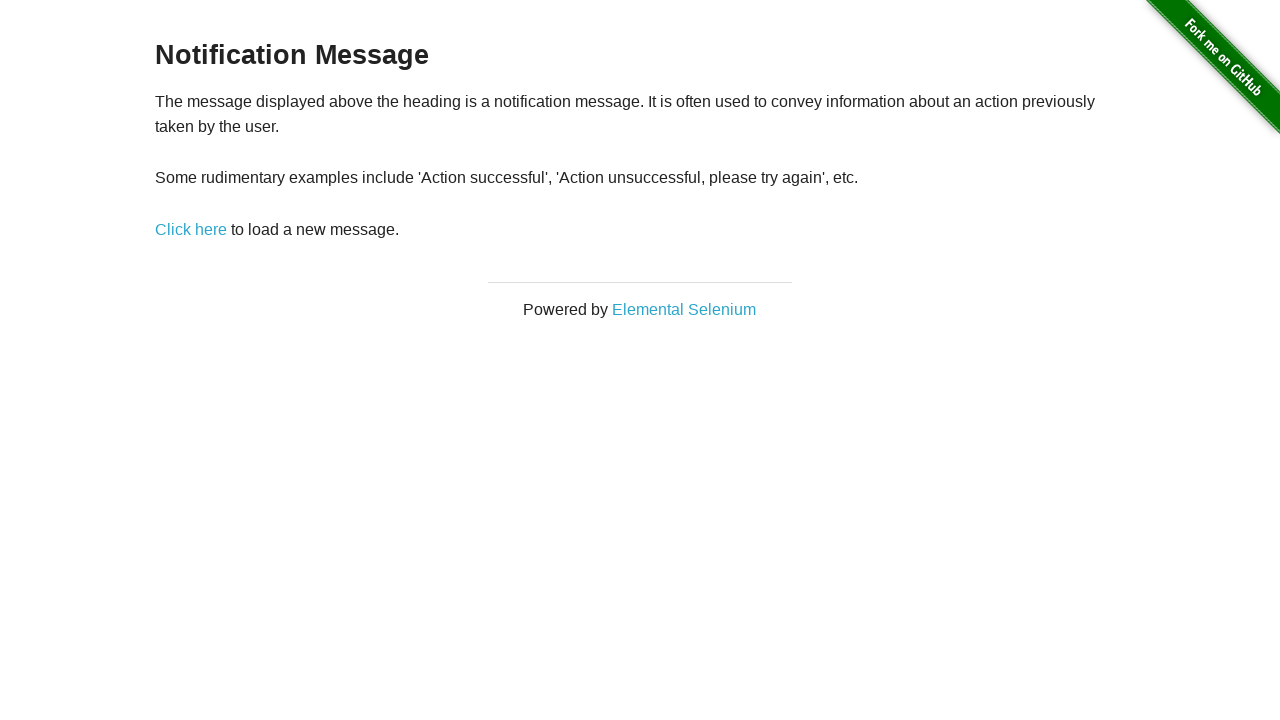

Clicked 'Click here' link to trigger notification at (191, 229) on text=Click here
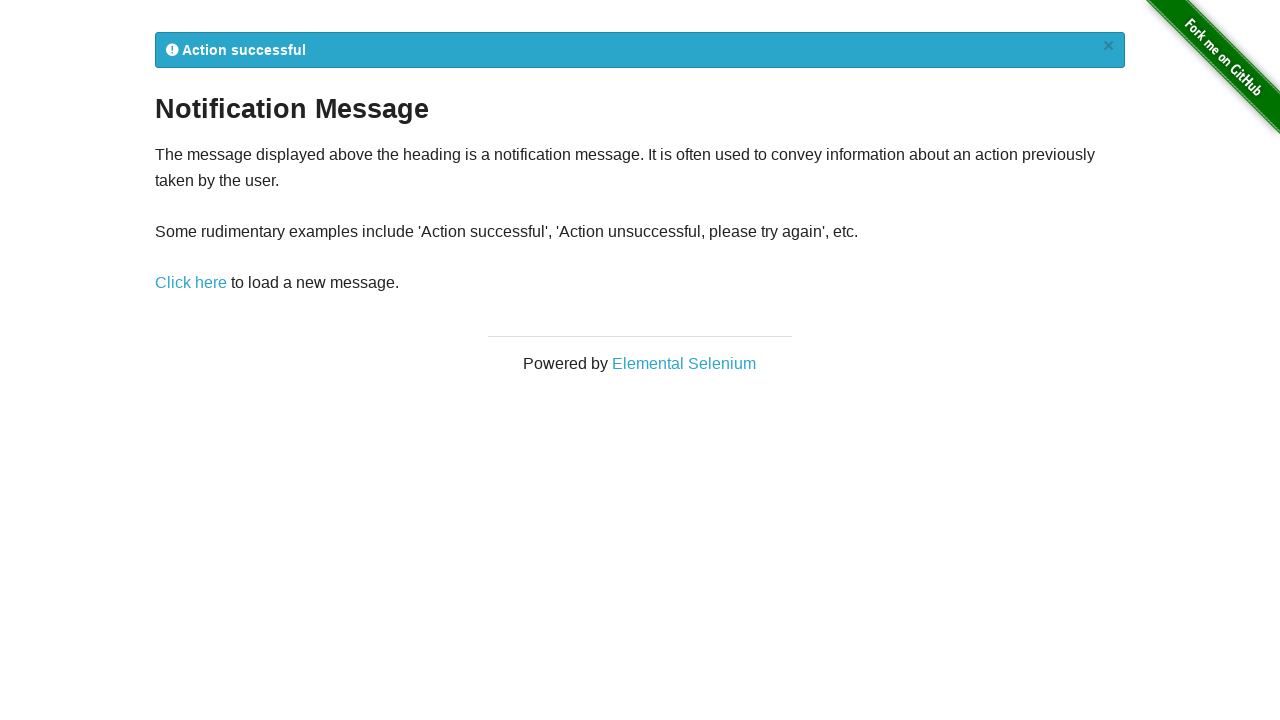

Notification message appeared
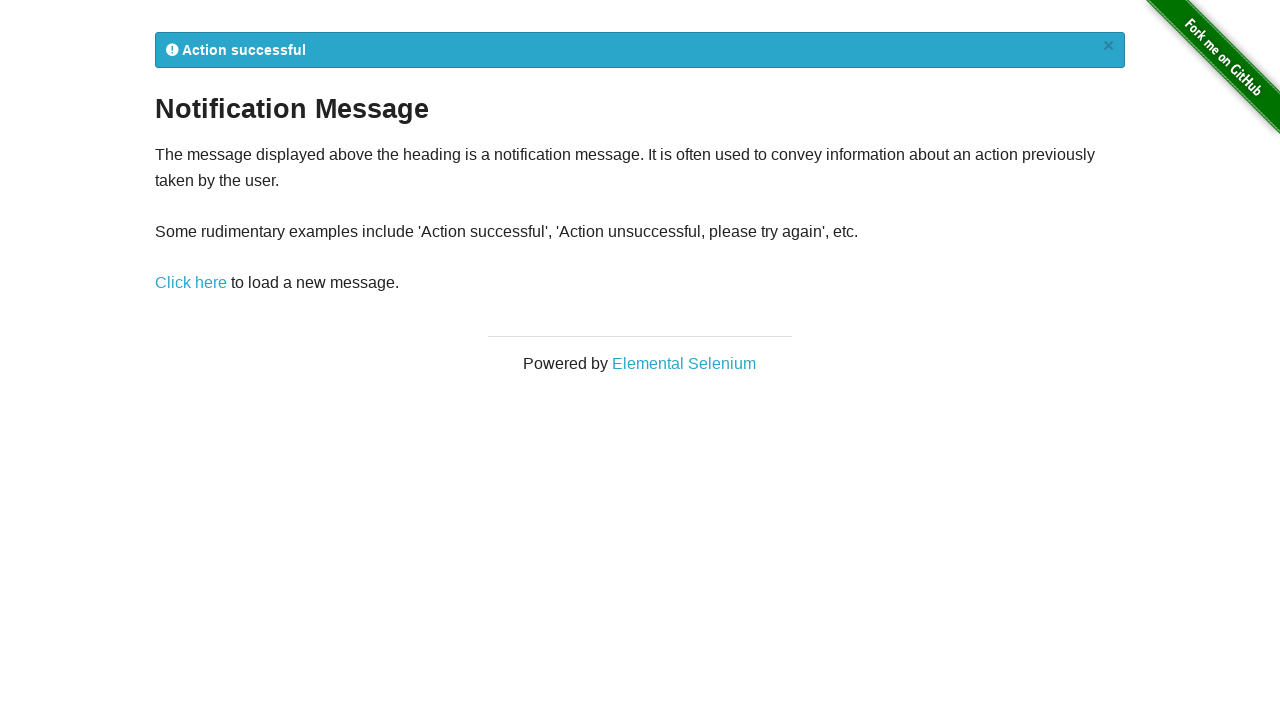

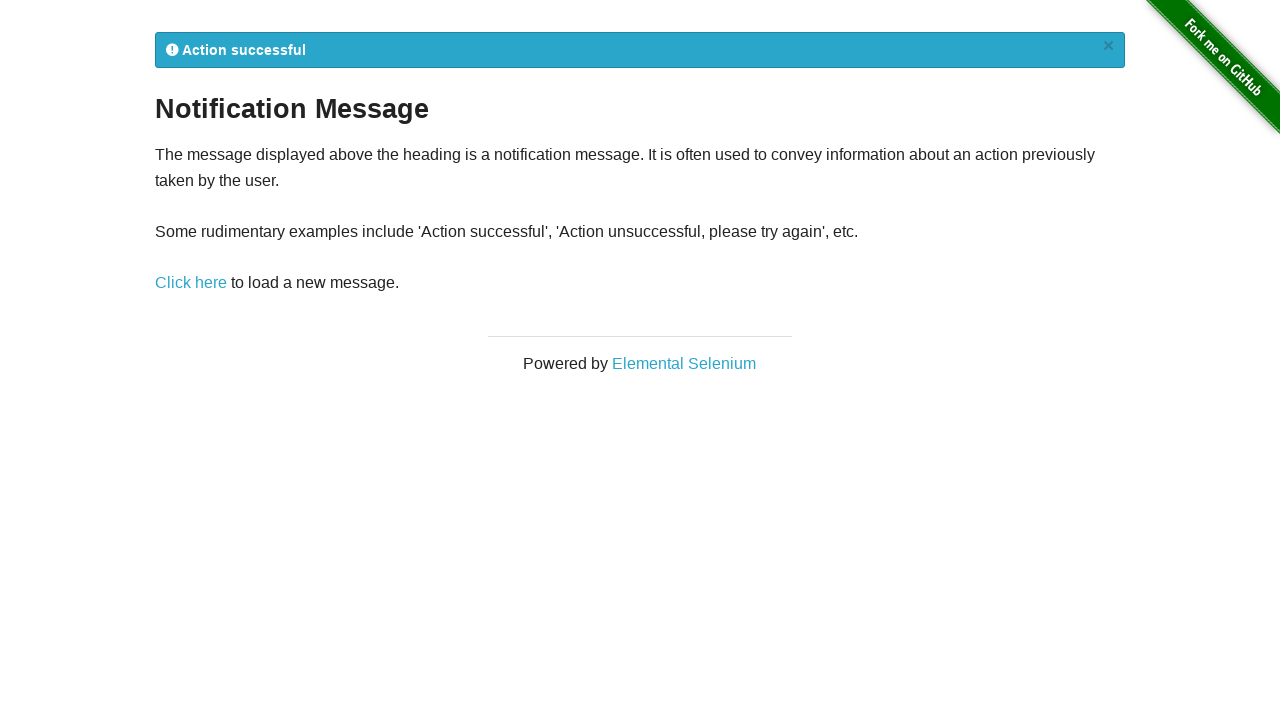